Tests mouse operations on a navigation menu by hovering over menu items and performing a right-click on the second menu option to demonstrate context menu interactions.

Starting URL: https://www.globalsqa.com/demo-site/

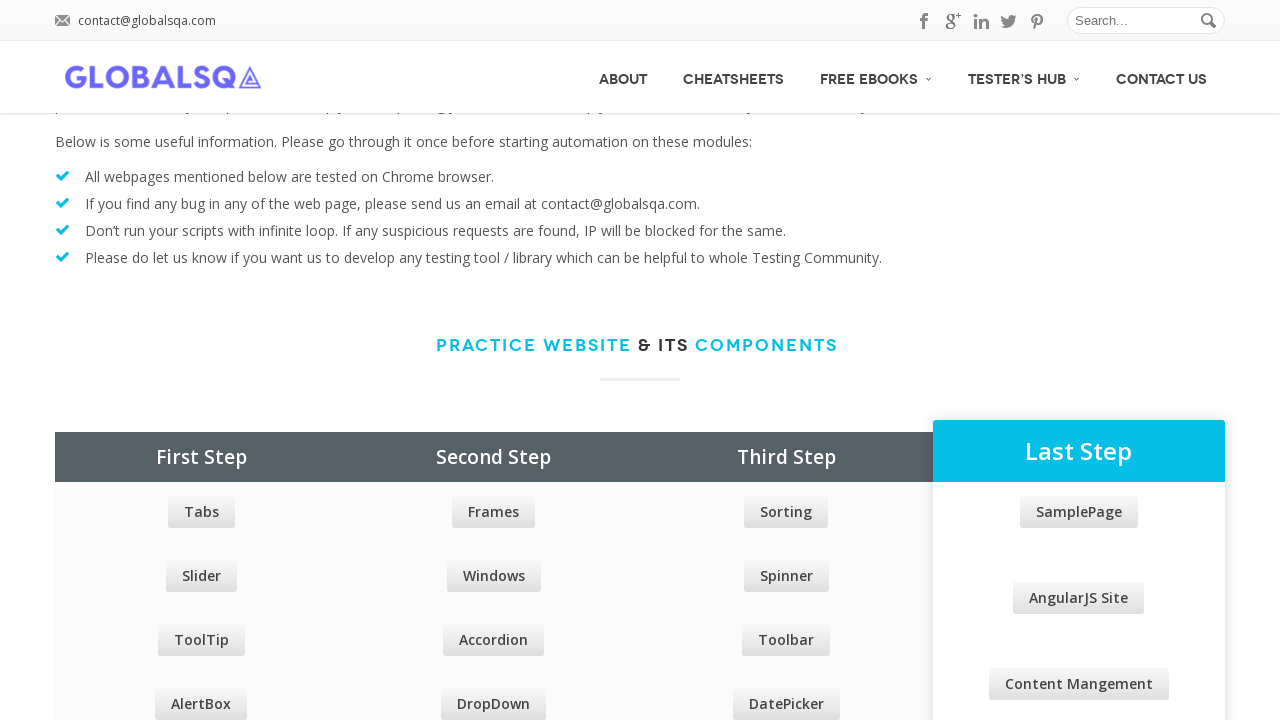

Main menu elements loaded and first menu item is visible
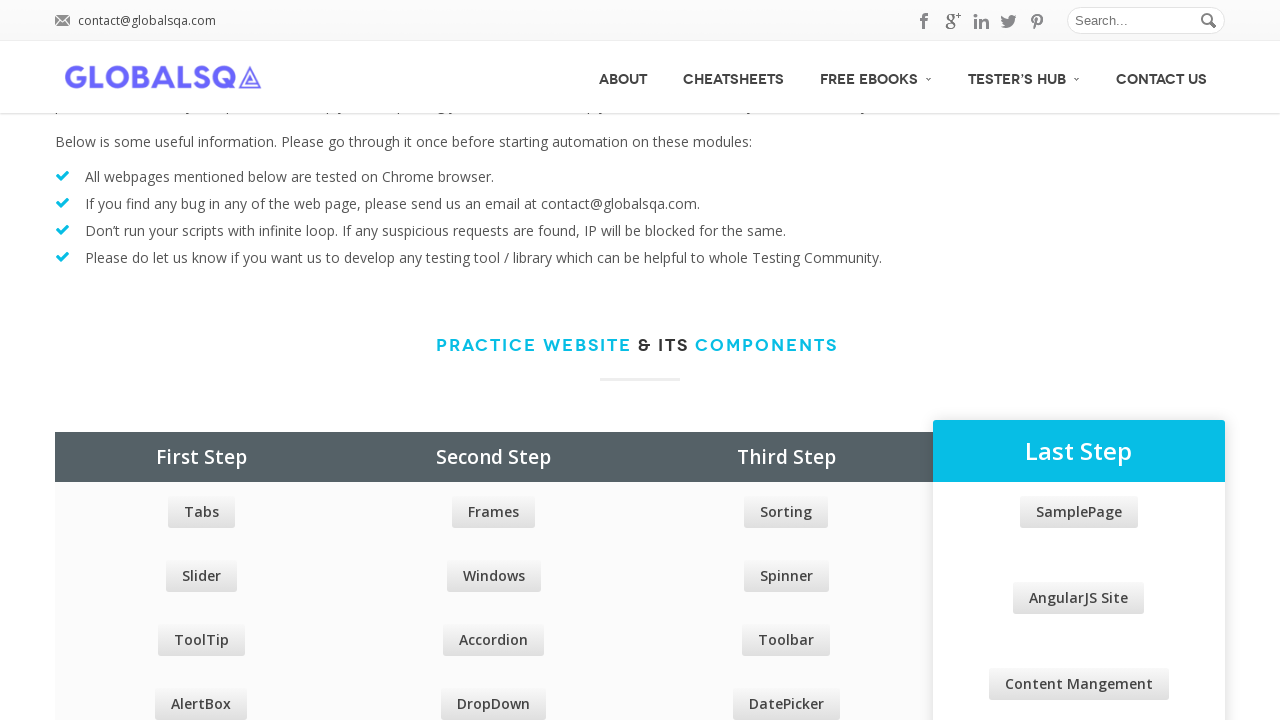

Main Menu option count: 5
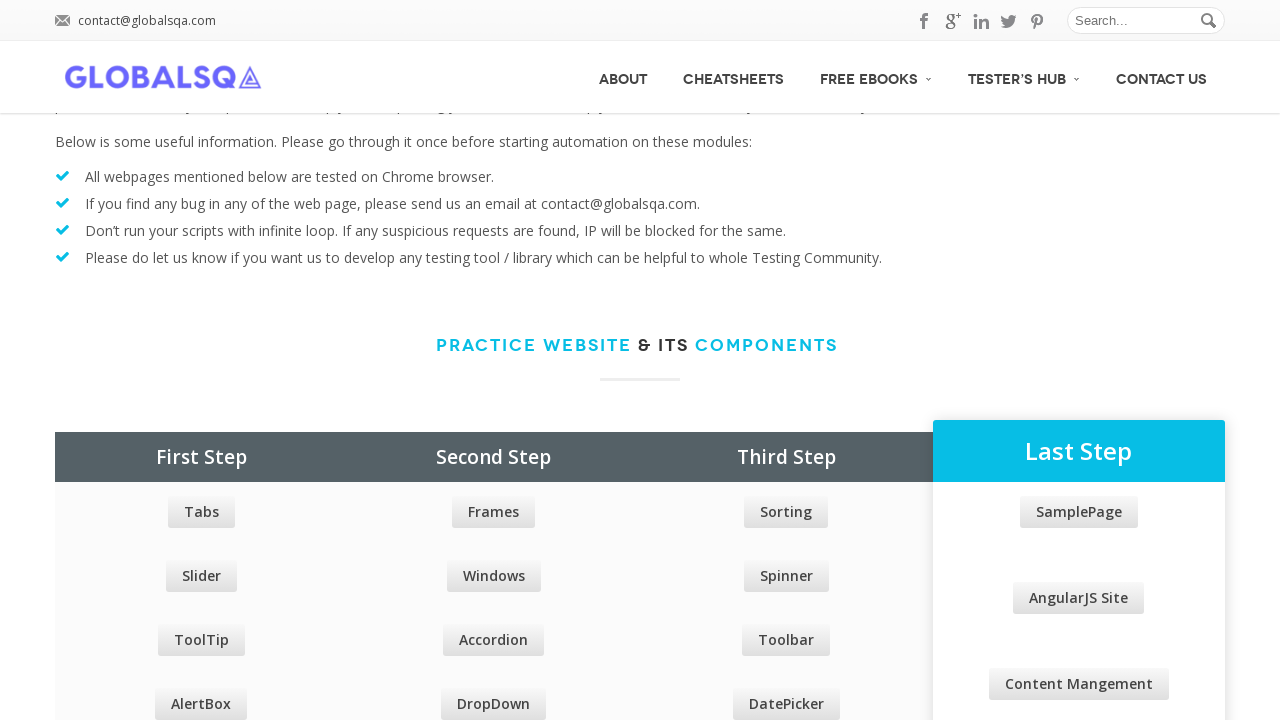

Hovered over menu item 1 at (623, 77) on xpath=//div[@id='menu']/ul/li/a >> nth=0
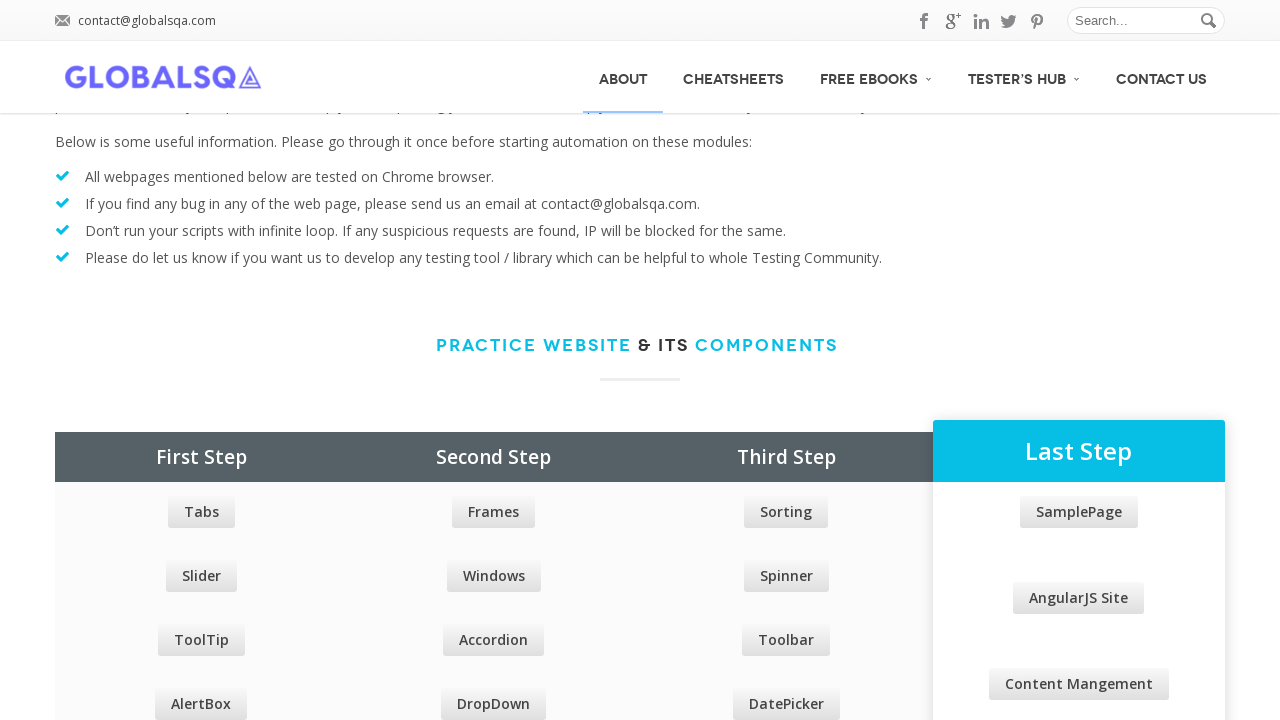

Waited 1000ms after hovering over menu item 1
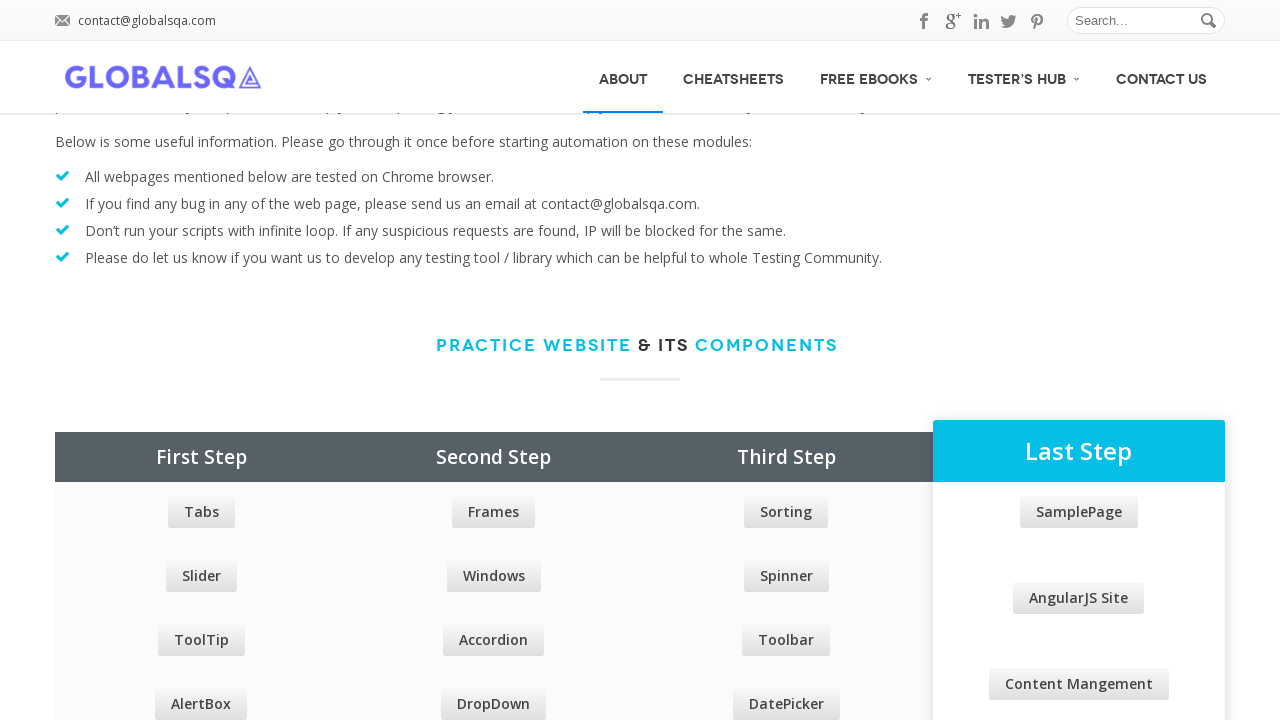

Hovered over menu item 2 at (734, 77) on xpath=//div[@id='menu']/ul/li/a >> nth=1
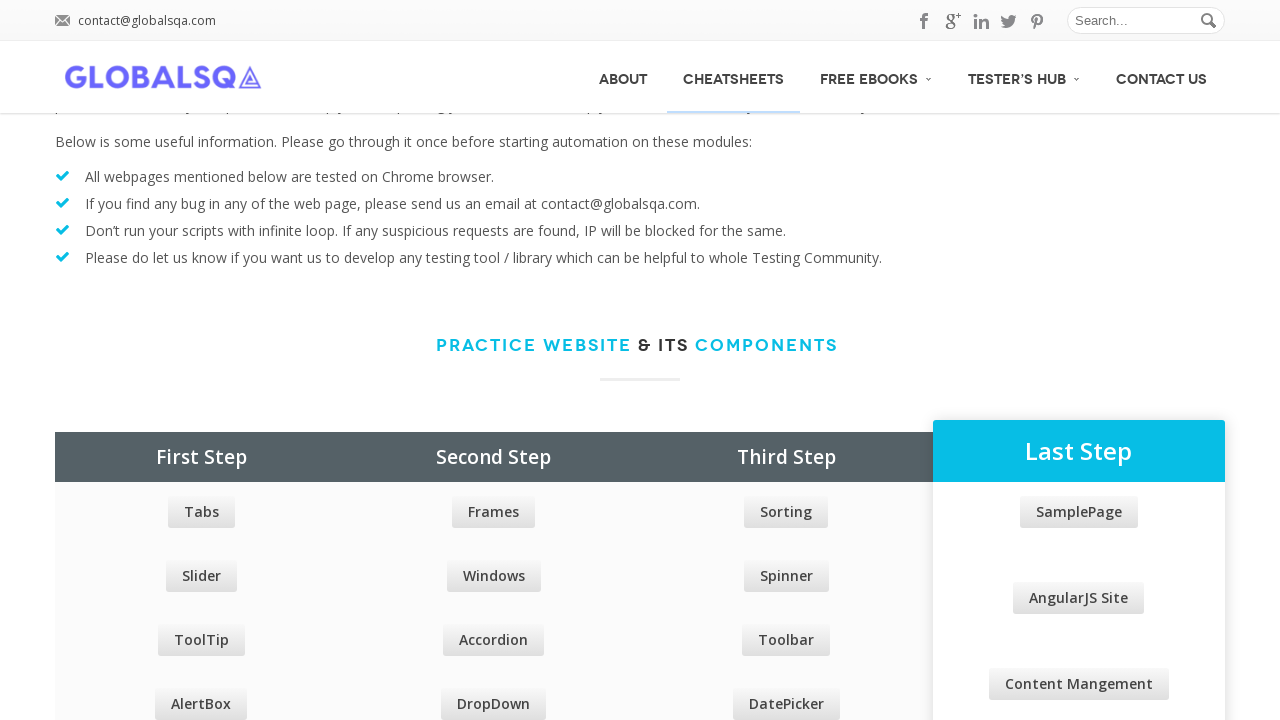

Waited 1000ms after hovering over menu item 2
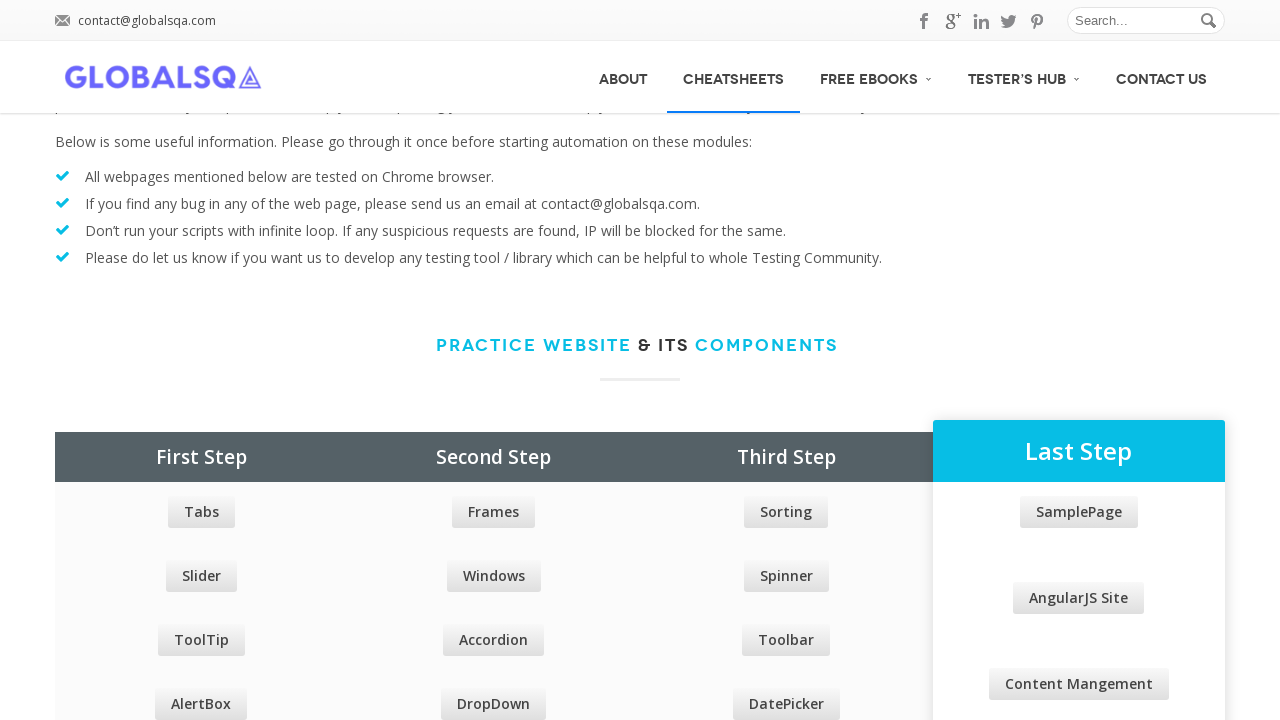

Hovered over menu item 3 at (876, 77) on xpath=//div[@id='menu']/ul/li/a >> nth=2
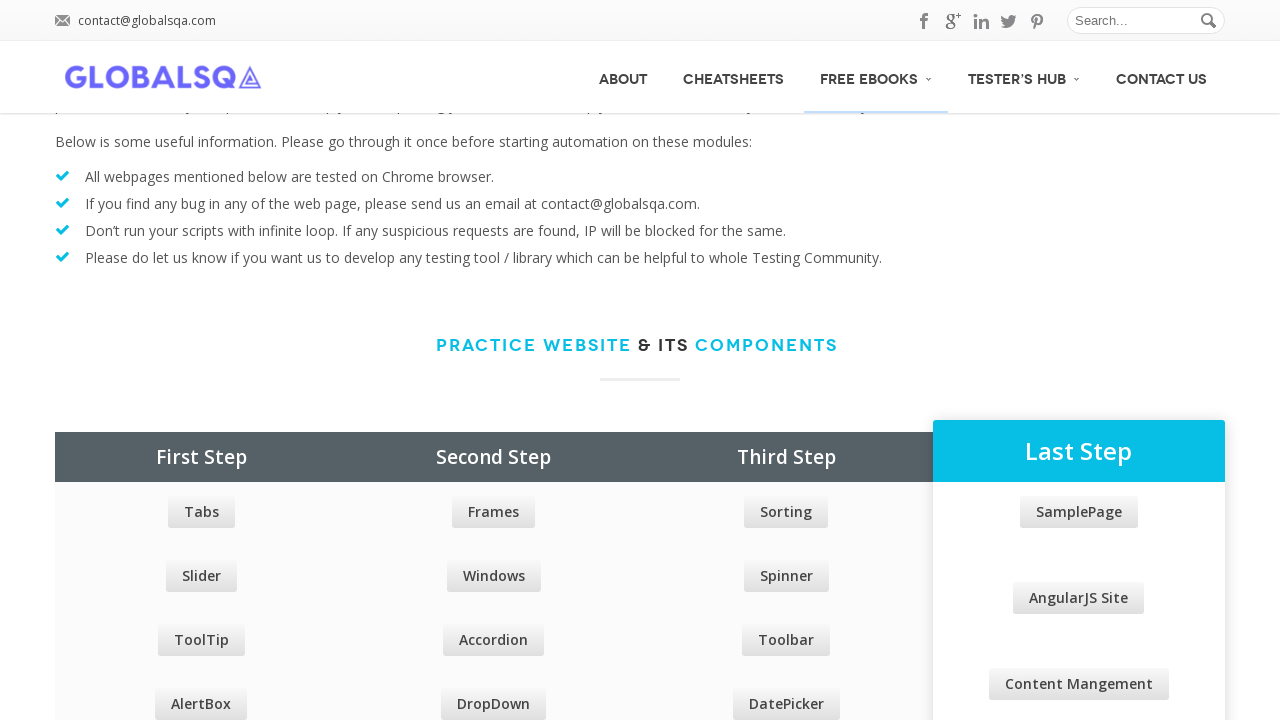

Waited 1000ms after hovering over menu item 3
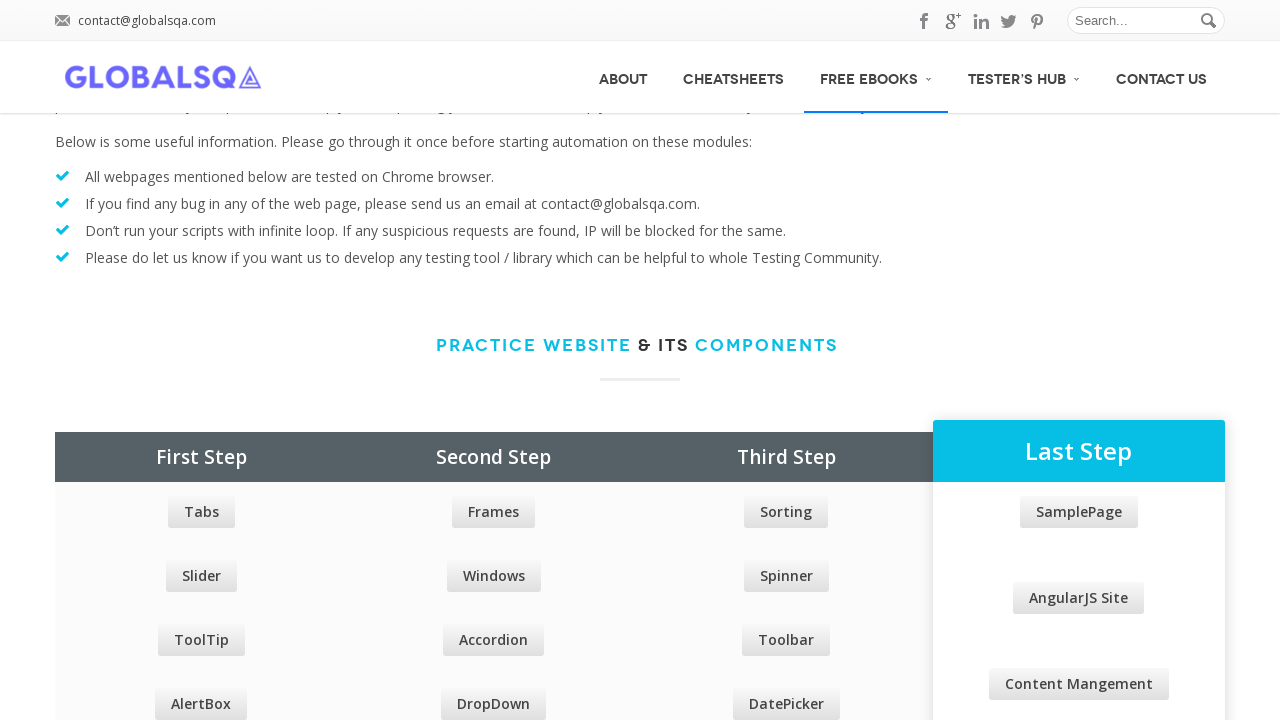

Hovered over menu item 4 at (1024, 77) on xpath=//div[@id='menu']/ul/li/a >> nth=3
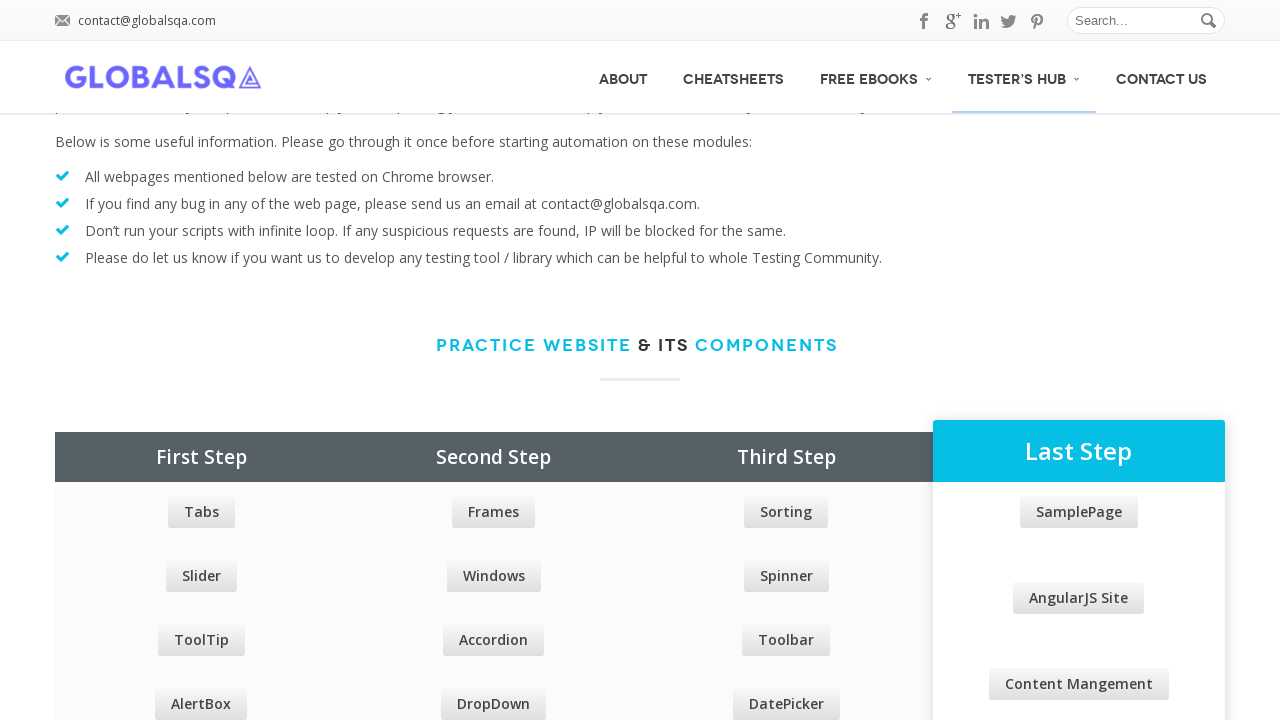

Waited 1000ms after hovering over menu item 4
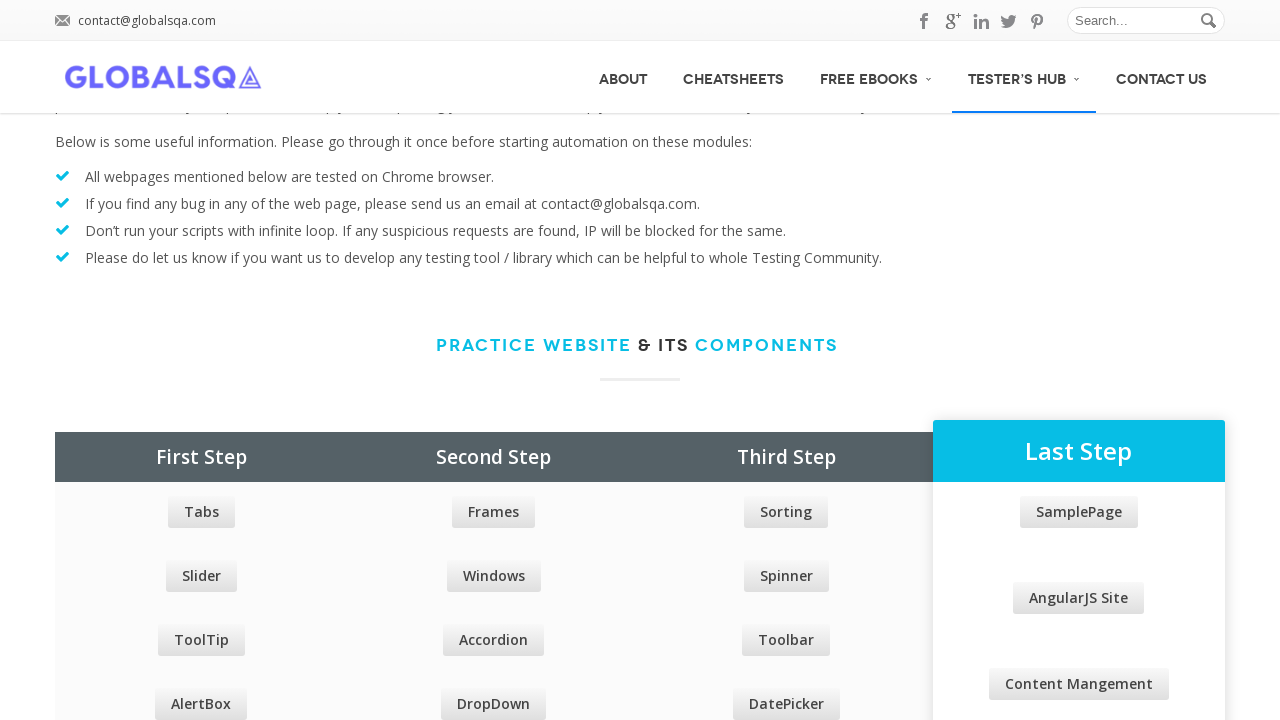

Hovered over menu item 5 at (1162, 77) on xpath=//div[@id='menu']/ul/li/a >> nth=4
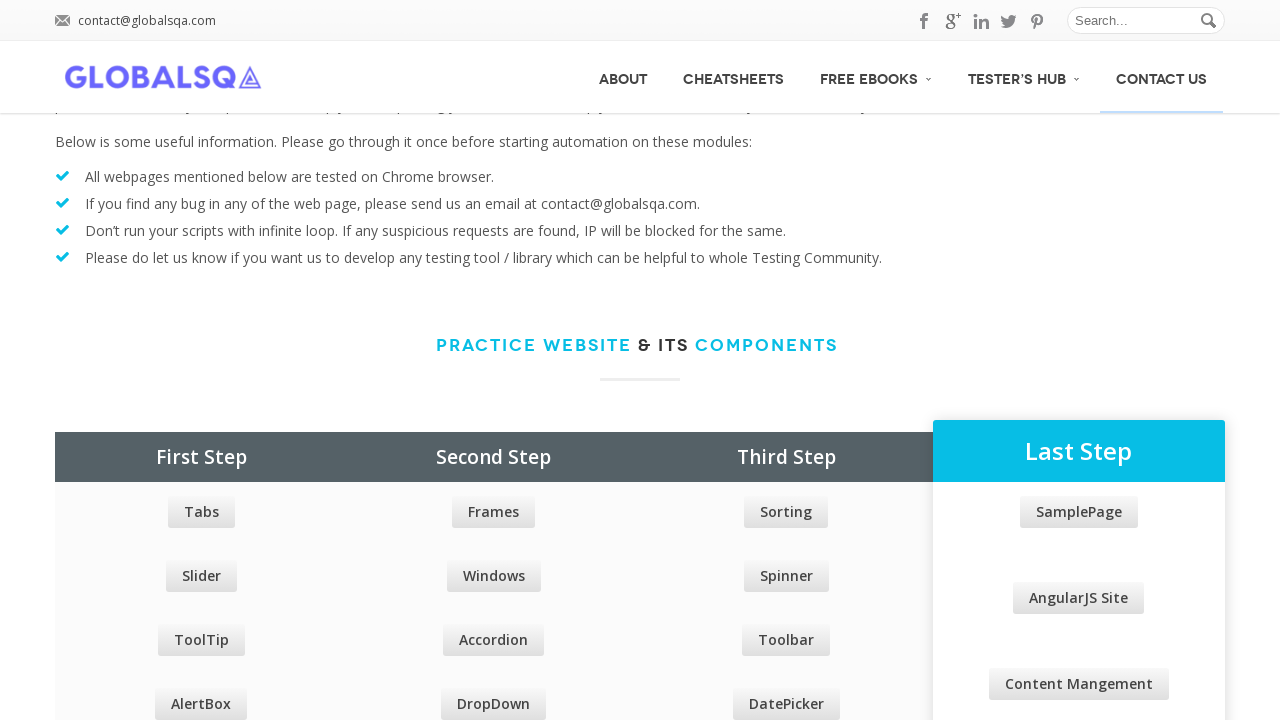

Waited 1000ms after hovering over menu item 5
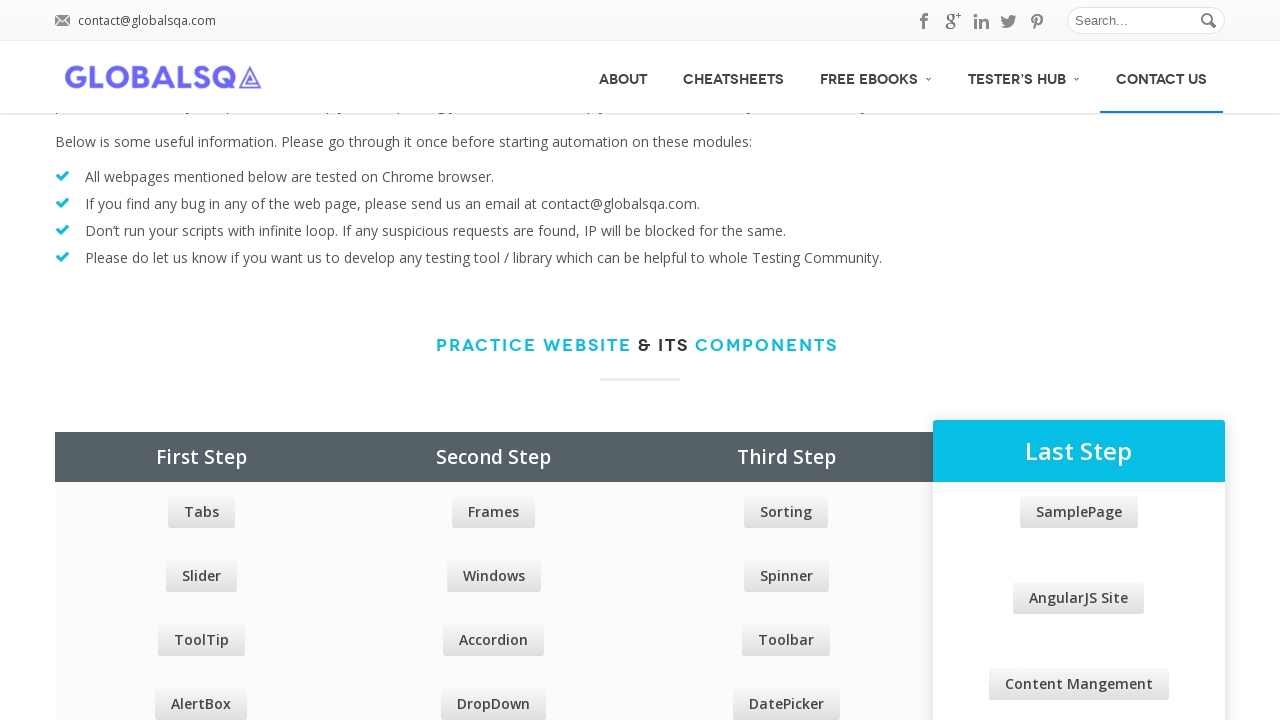

Retrieved second menu option text: CheatSheets
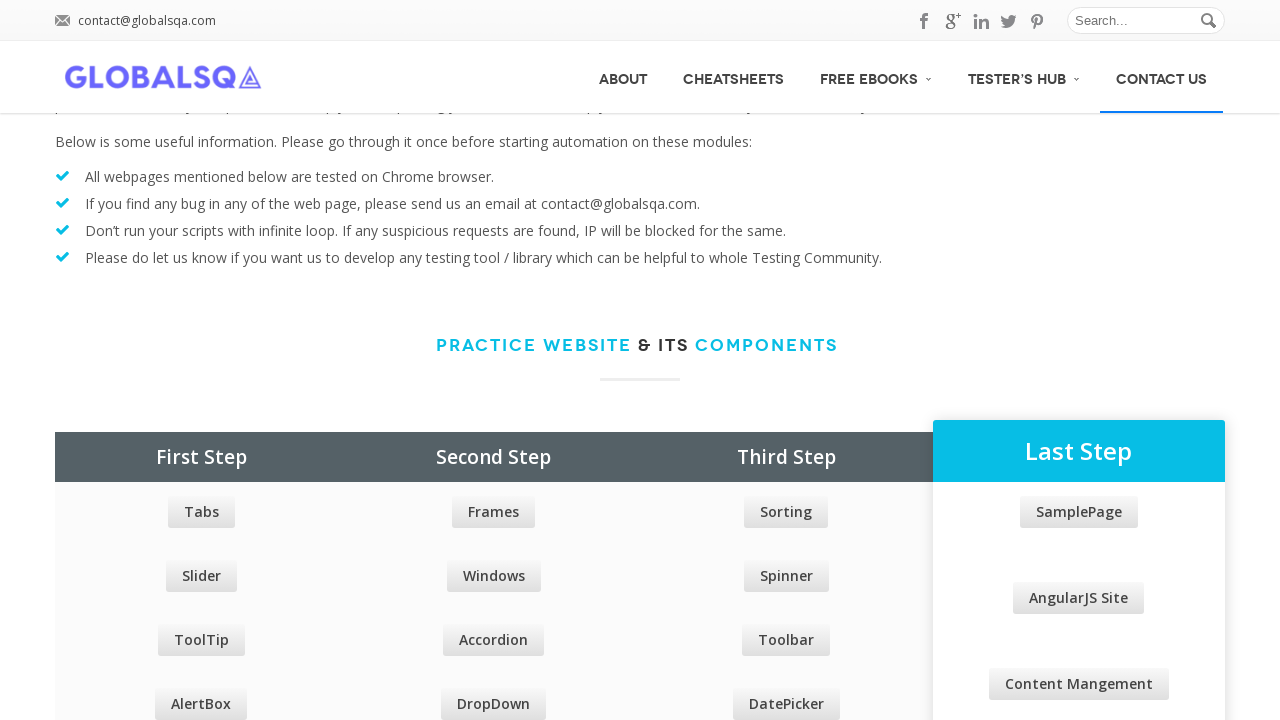

Right-clicked on the second menu option to open context menu at (734, 77) on xpath=//div[@id='menu']/ul/li/a >> nth=1
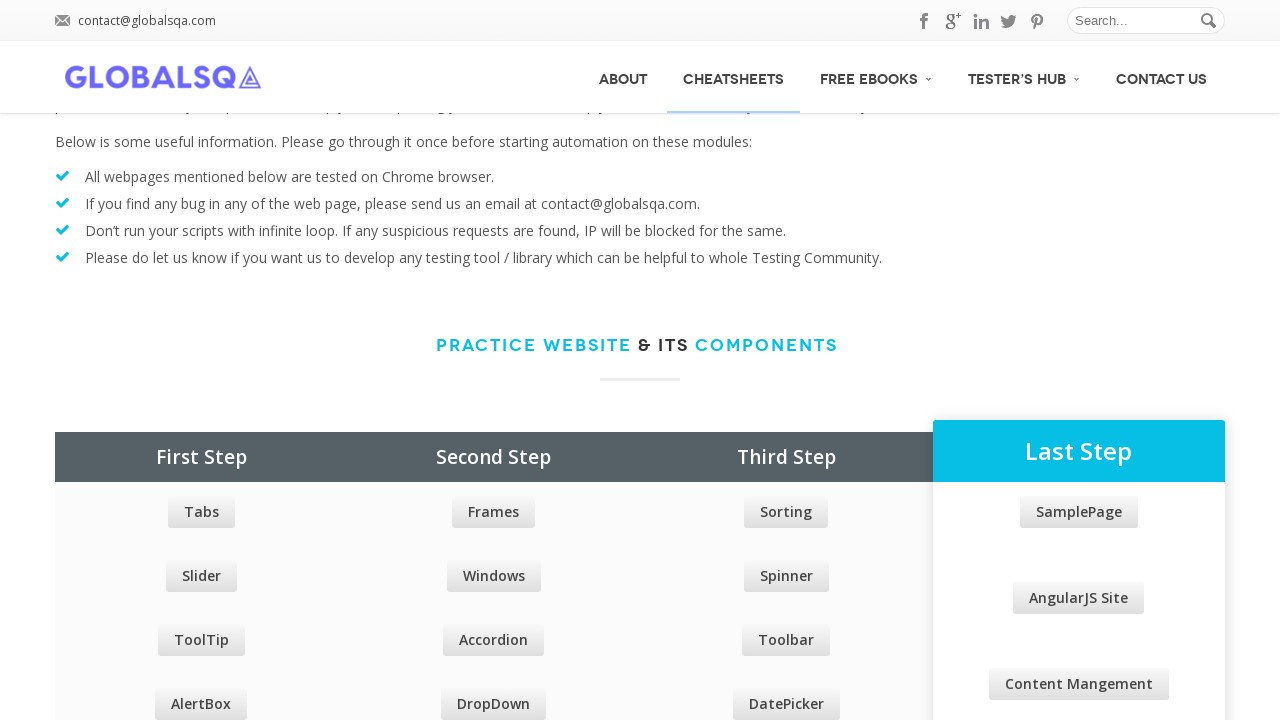

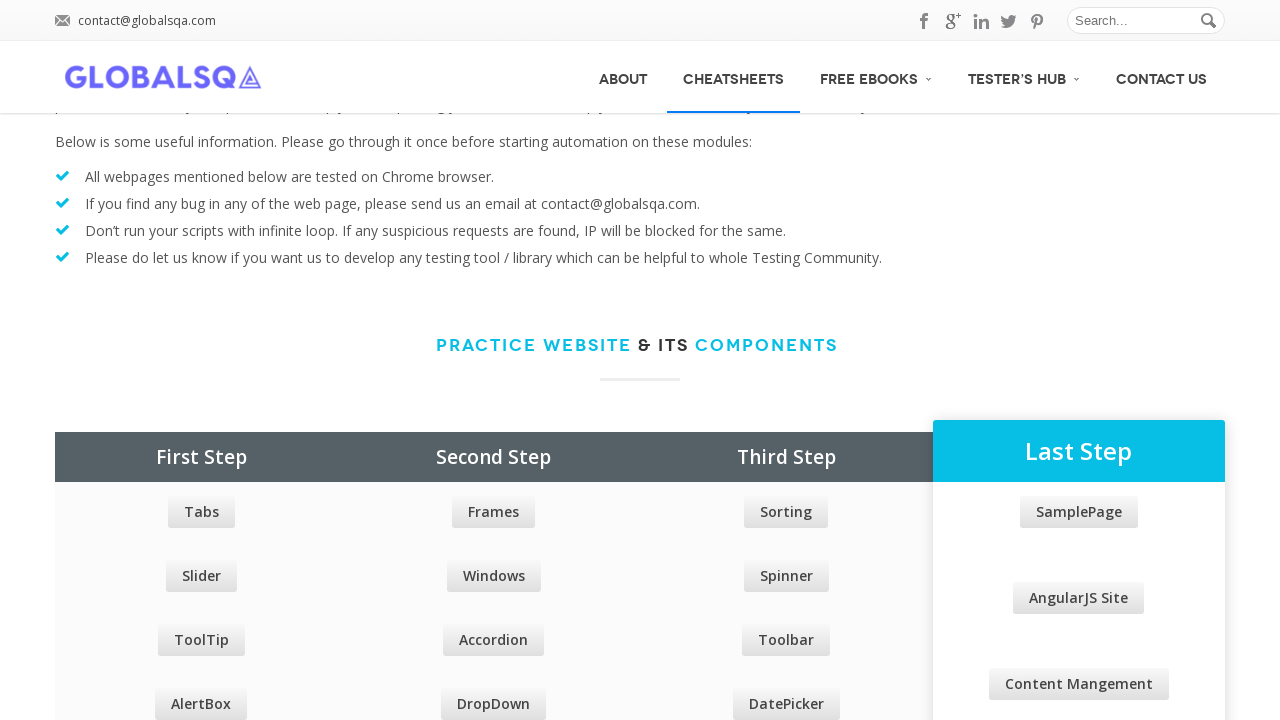